Tests the text box form on DemoQA by navigating to the Elements section, filling out a form with name, email, and addresses, then verifying the submitted values are displayed correctly.

Starting URL: https://demoqa.com/

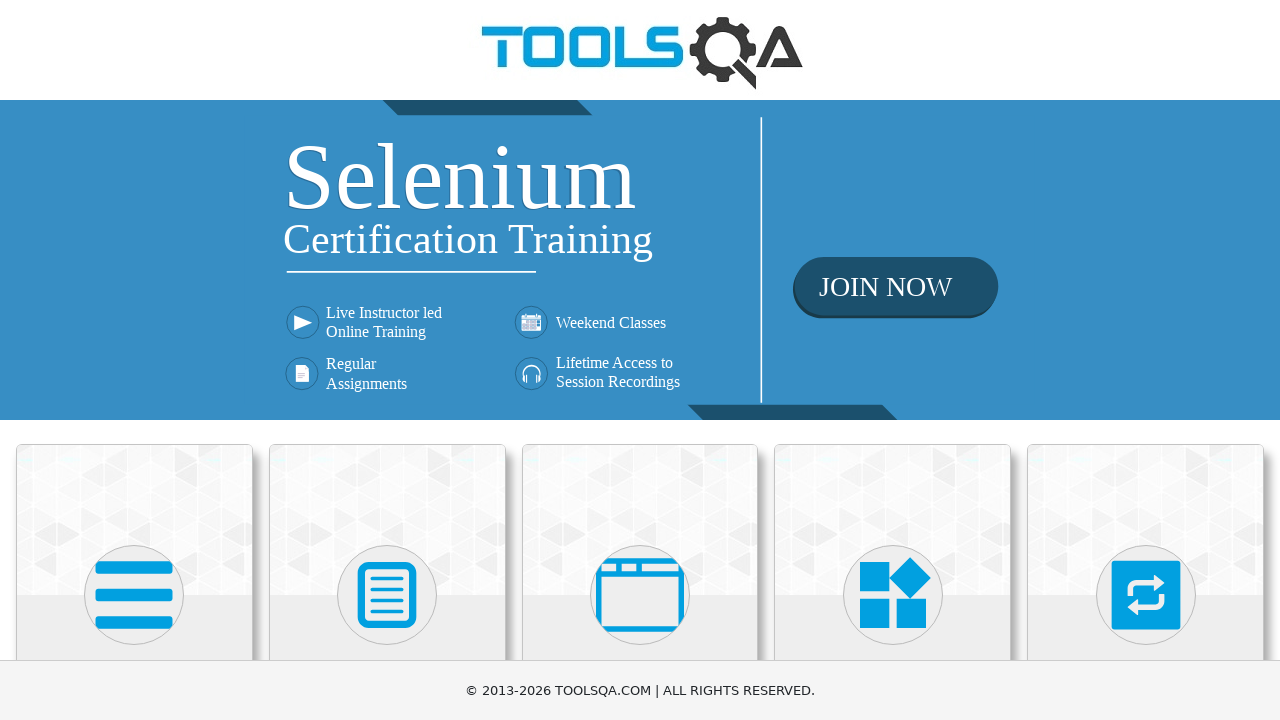

Clicked on Elements card on landing page at (134, 520) on div.card:has-text('Elements')
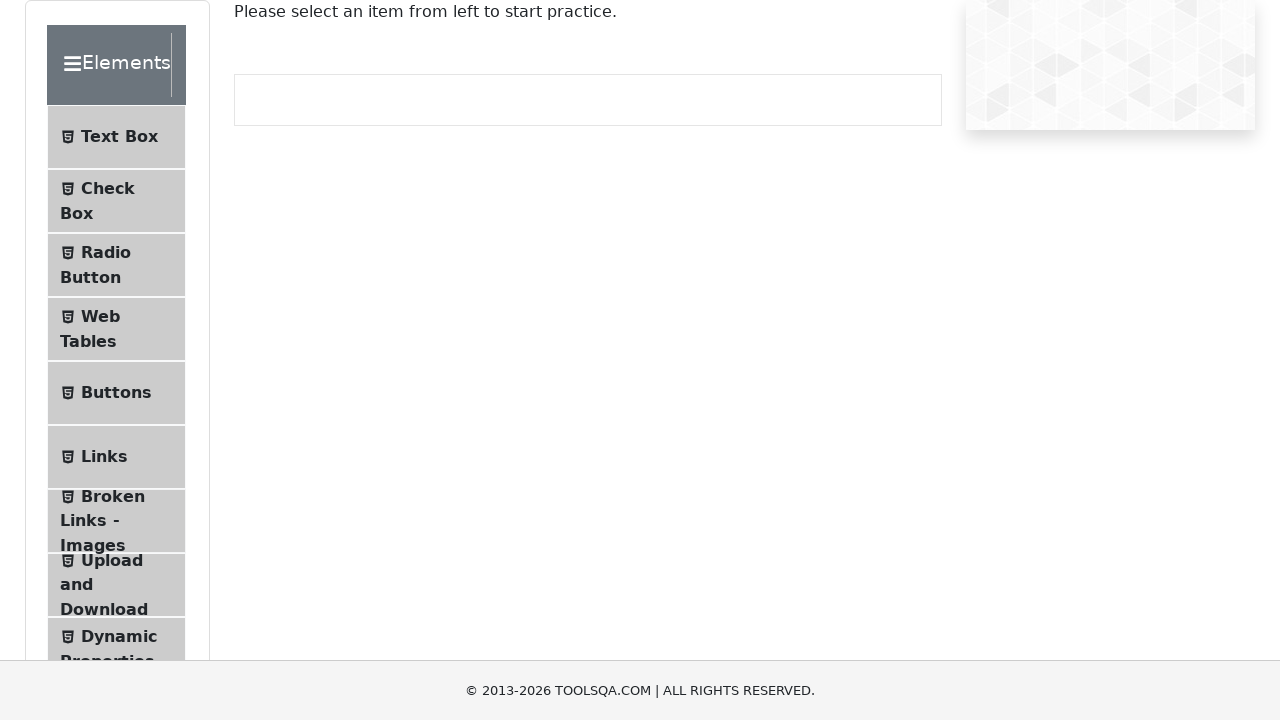

Clicked on Text Box menu item at (119, 137) on span:has-text('Text Box')
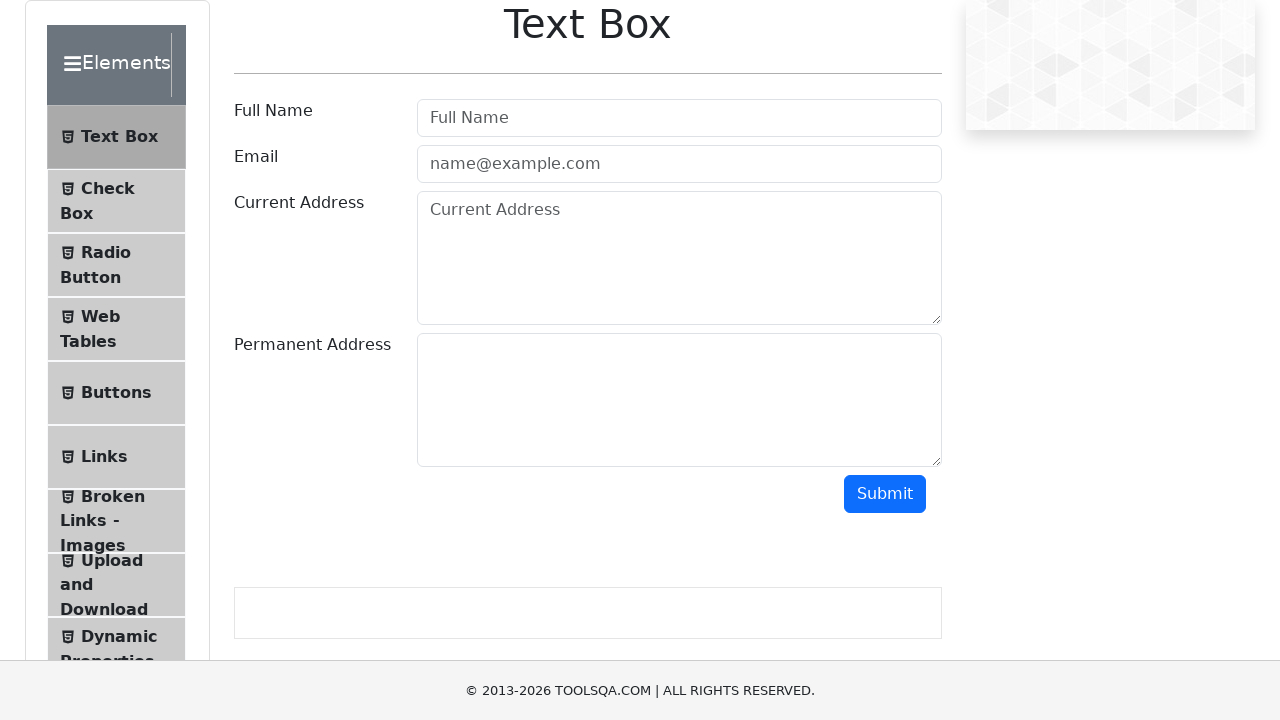

Filled username field with 'John Smith' on #userName
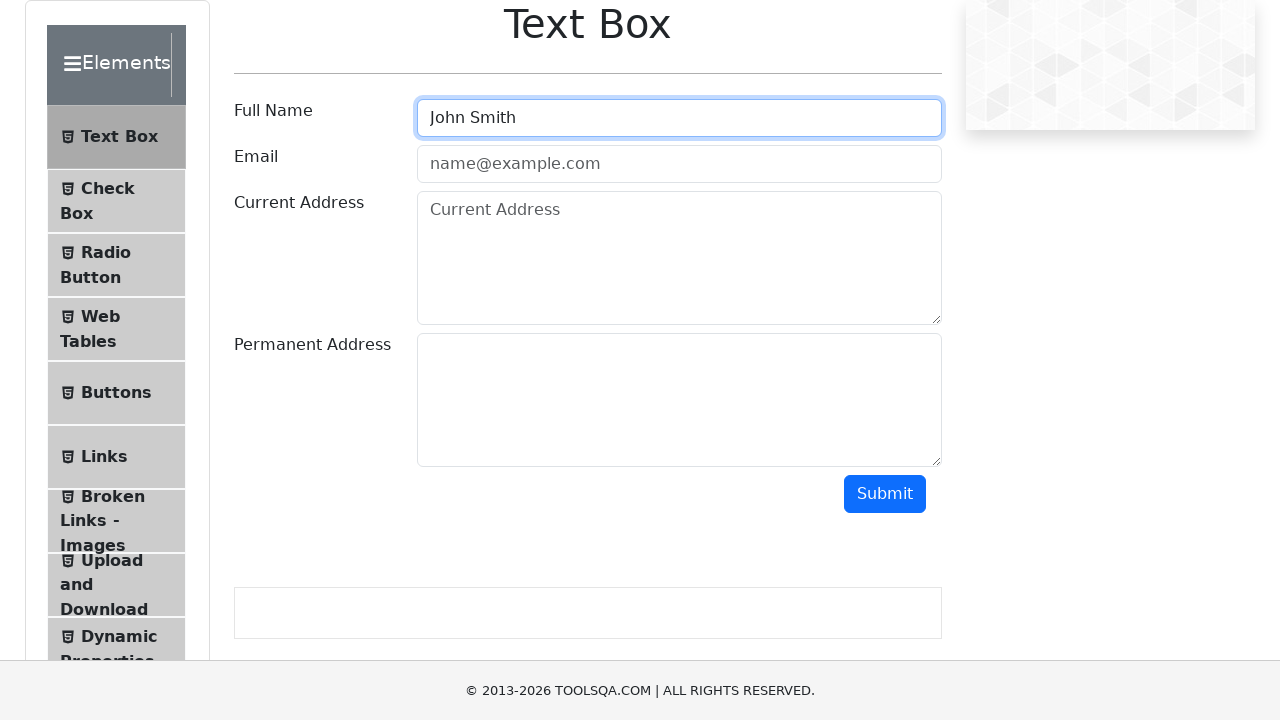

Filled email field with 'john.smith@example.com' on #userEmail
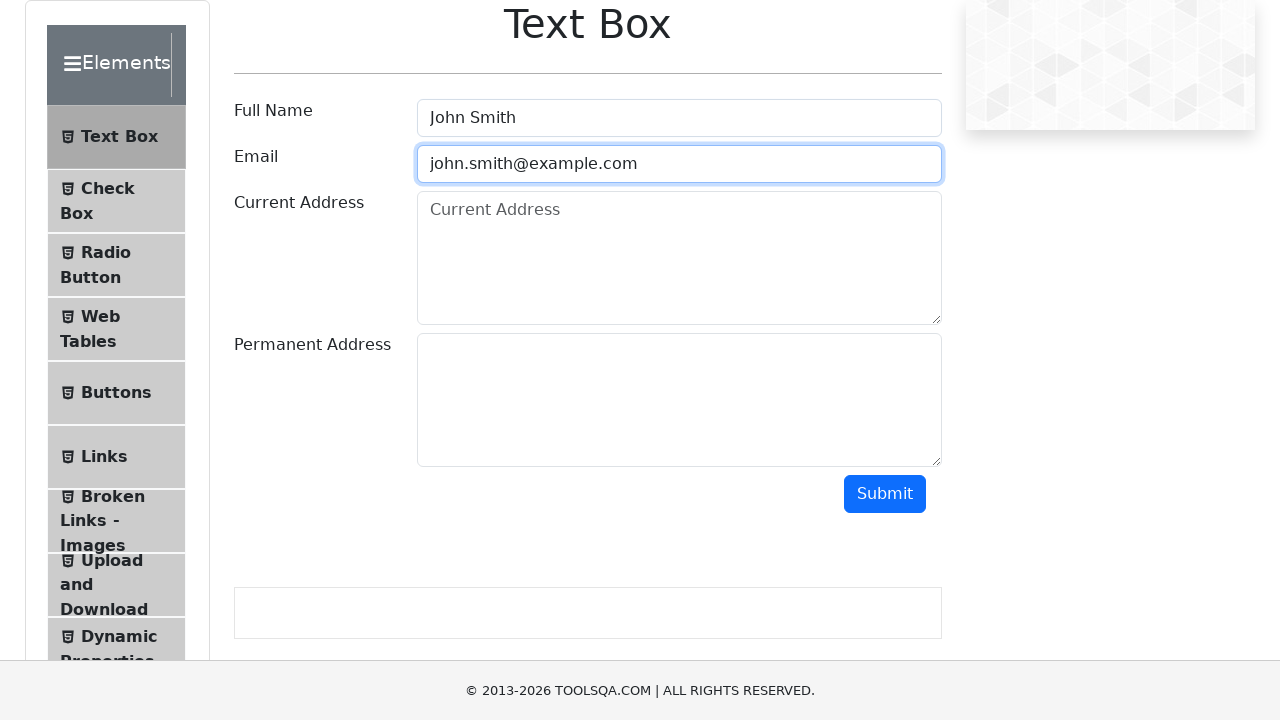

Filled current address field with '123 Main Street, New York, NY 10001' on #currentAddress
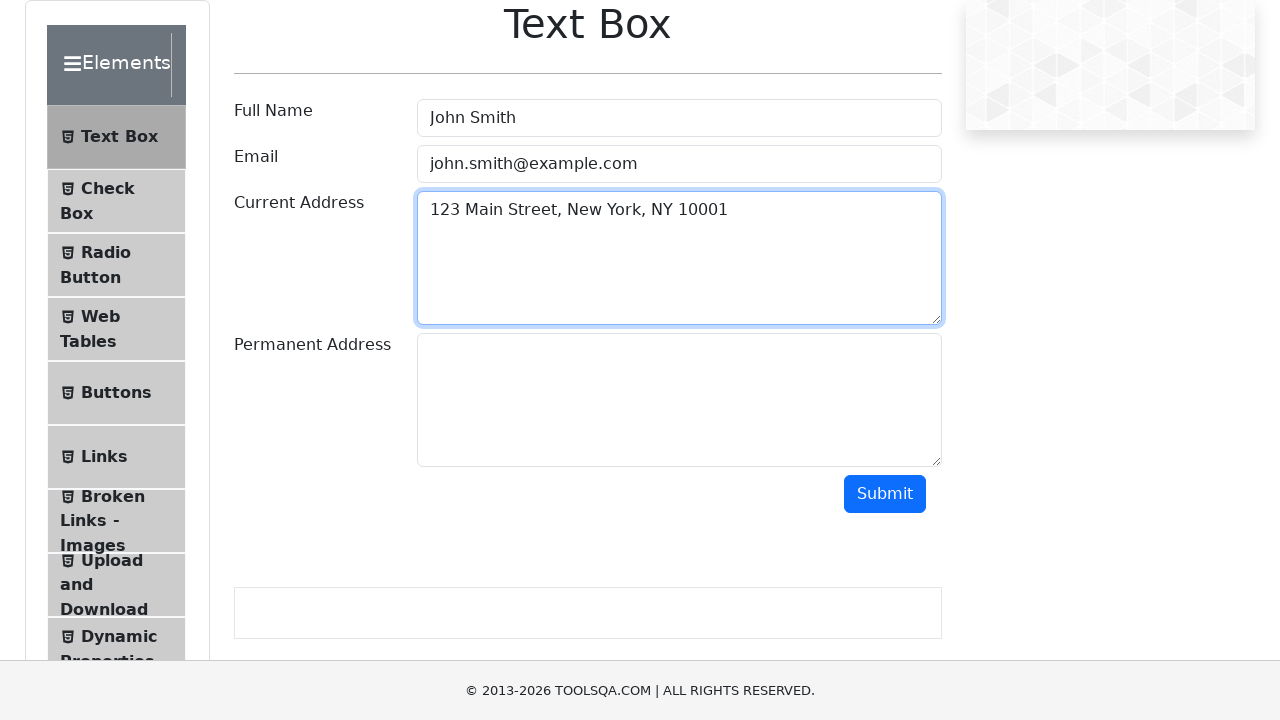

Filled permanent address field with '456 Oak Avenue, Los Angeles, CA 90001' on #permanentAddress
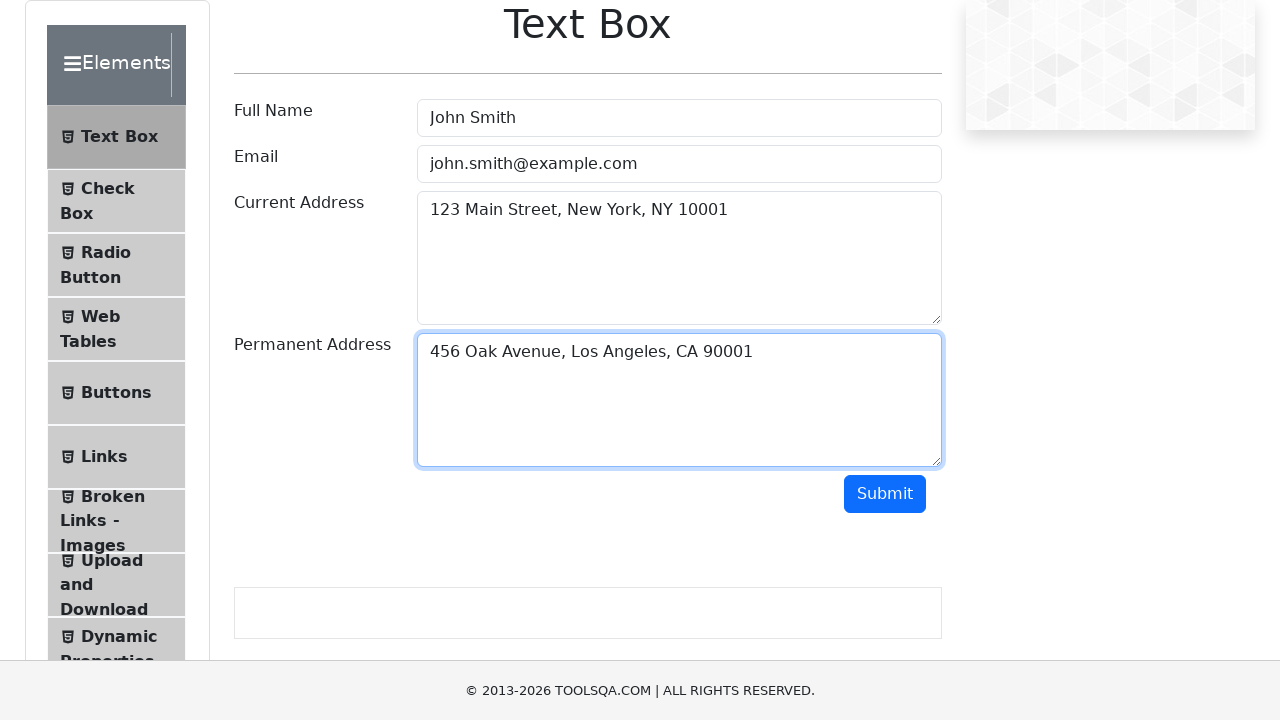

Clicked submit button to submit the text box form at (885, 494) on #submit
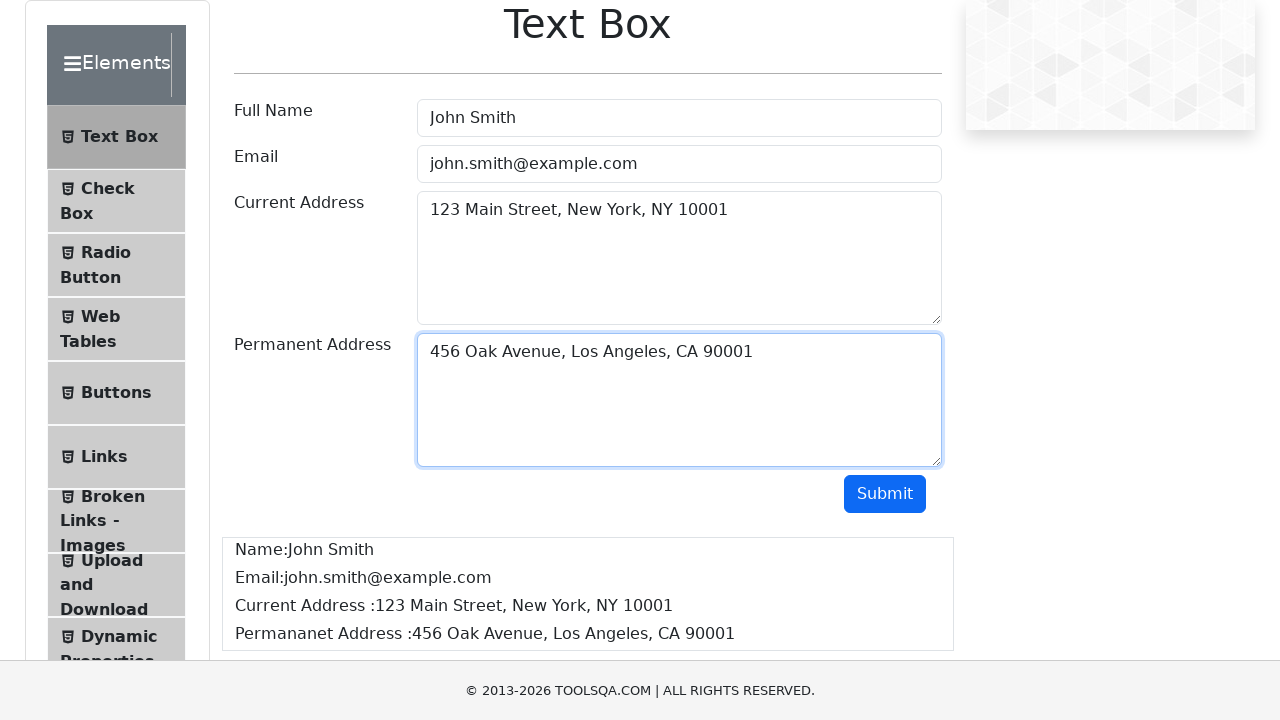

Form submission results displayed in output section
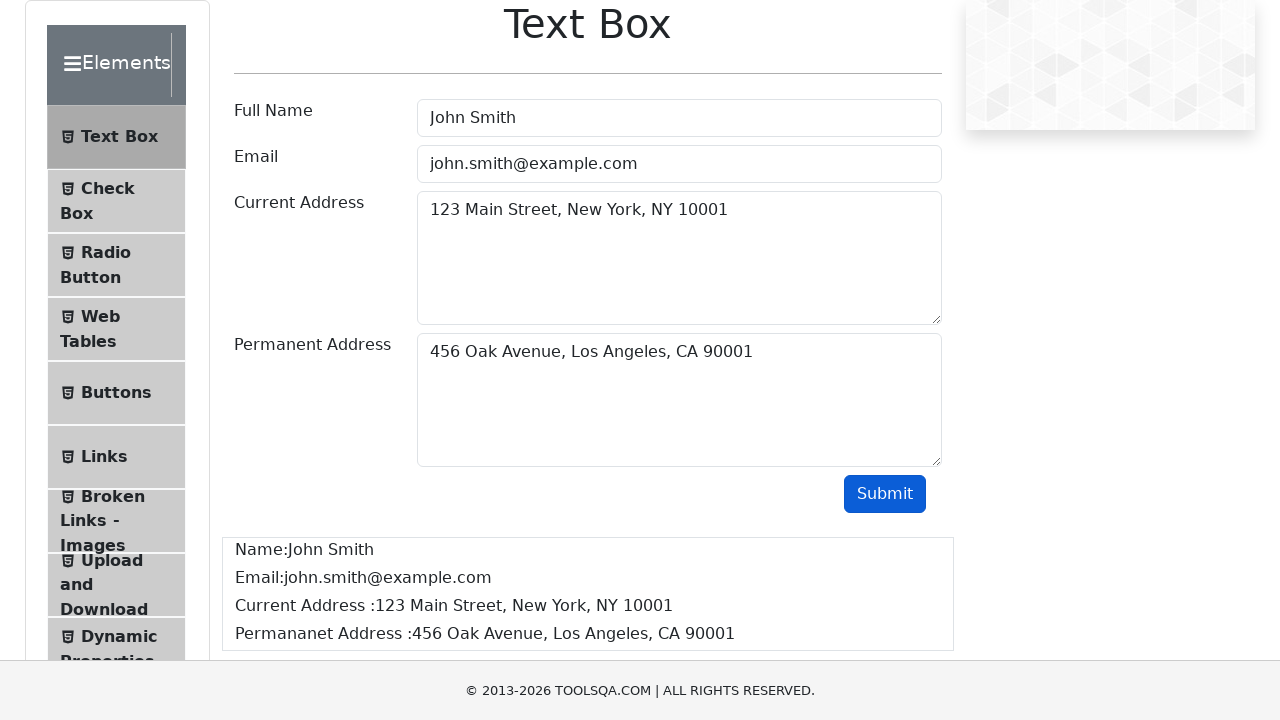

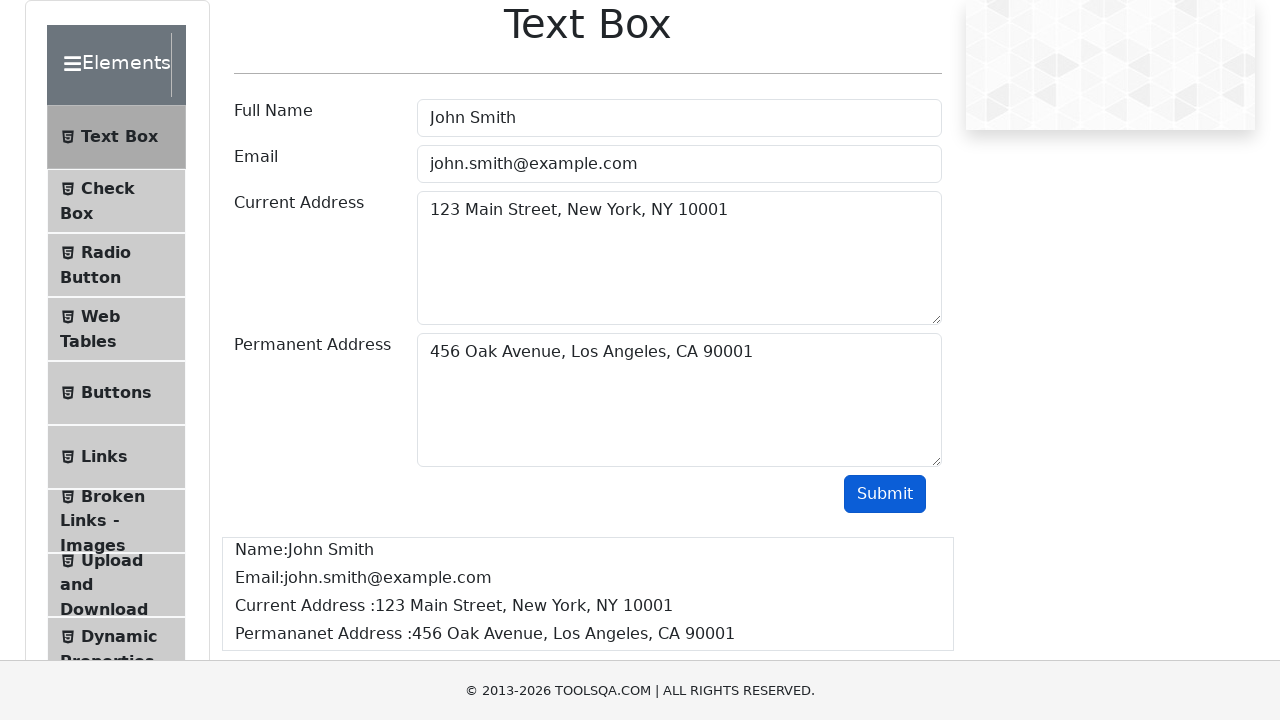